Tests the search functionality and verifies that the category filter section displays 8 categories after searching for "phone"

Starting URL: https://www.testotomasyonu.com/

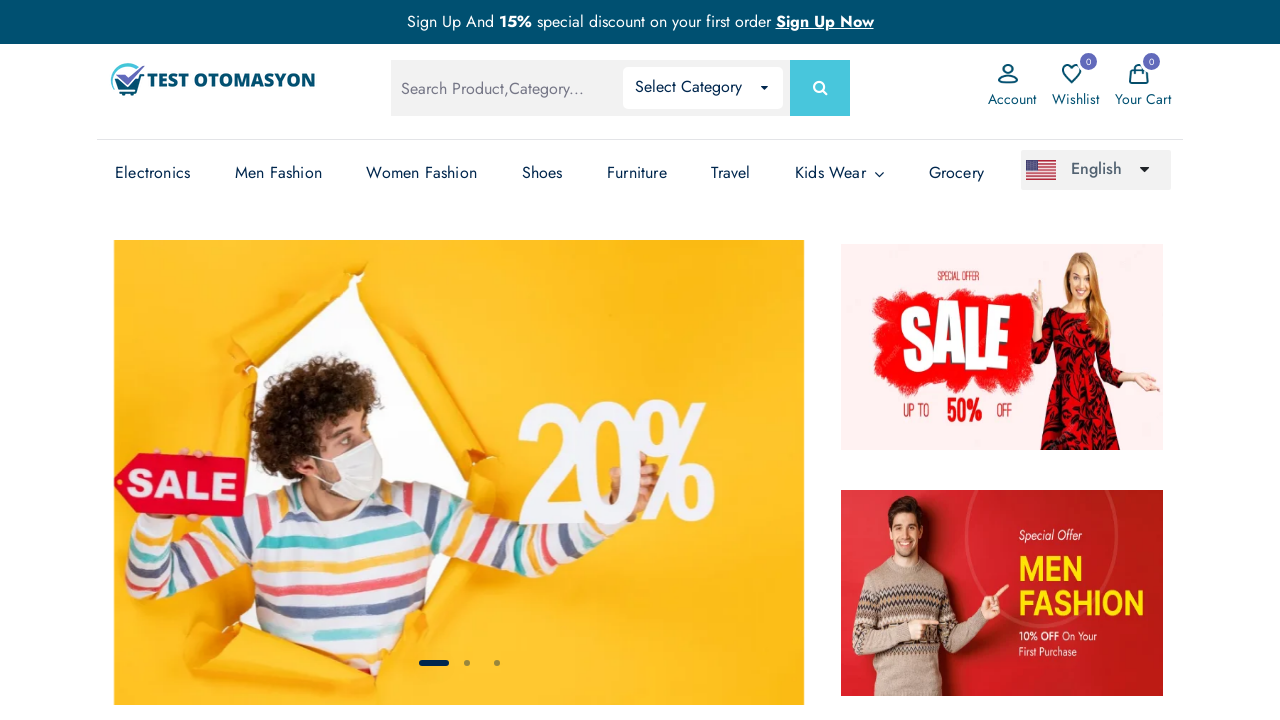

Filled search box with 'phone' on #global-search
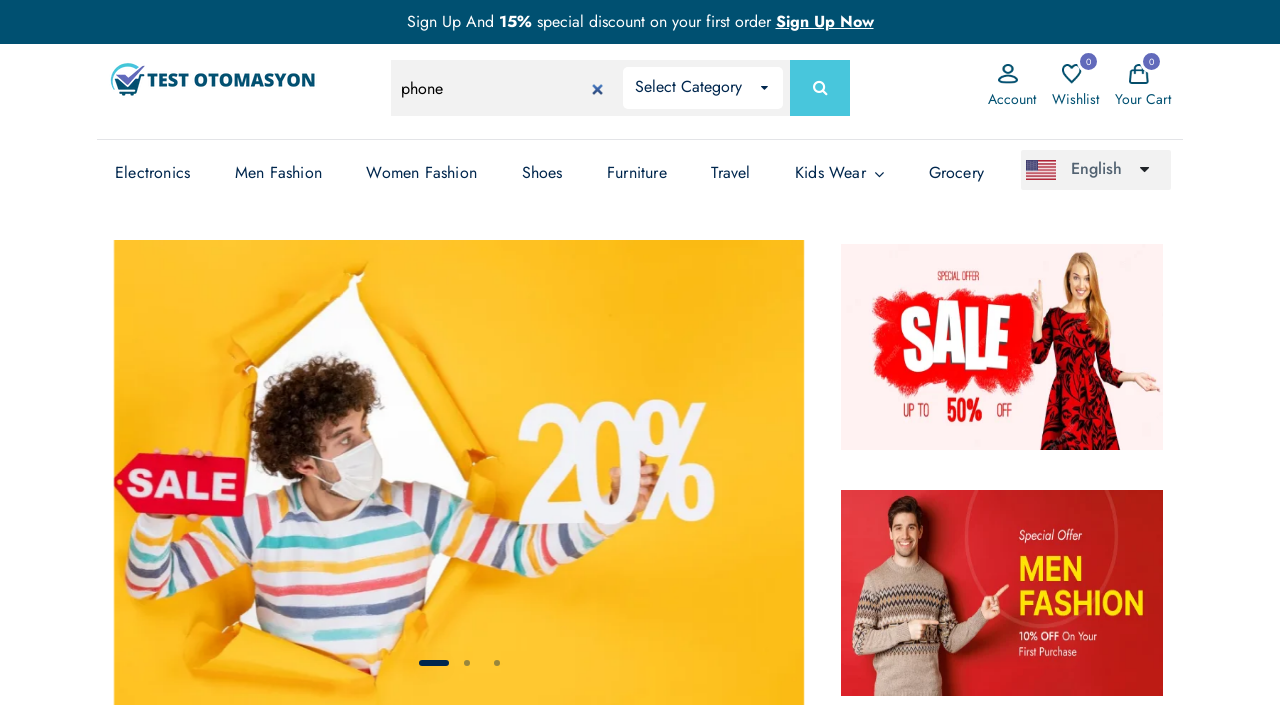

Pressed Enter to submit search for 'phone' on #global-search
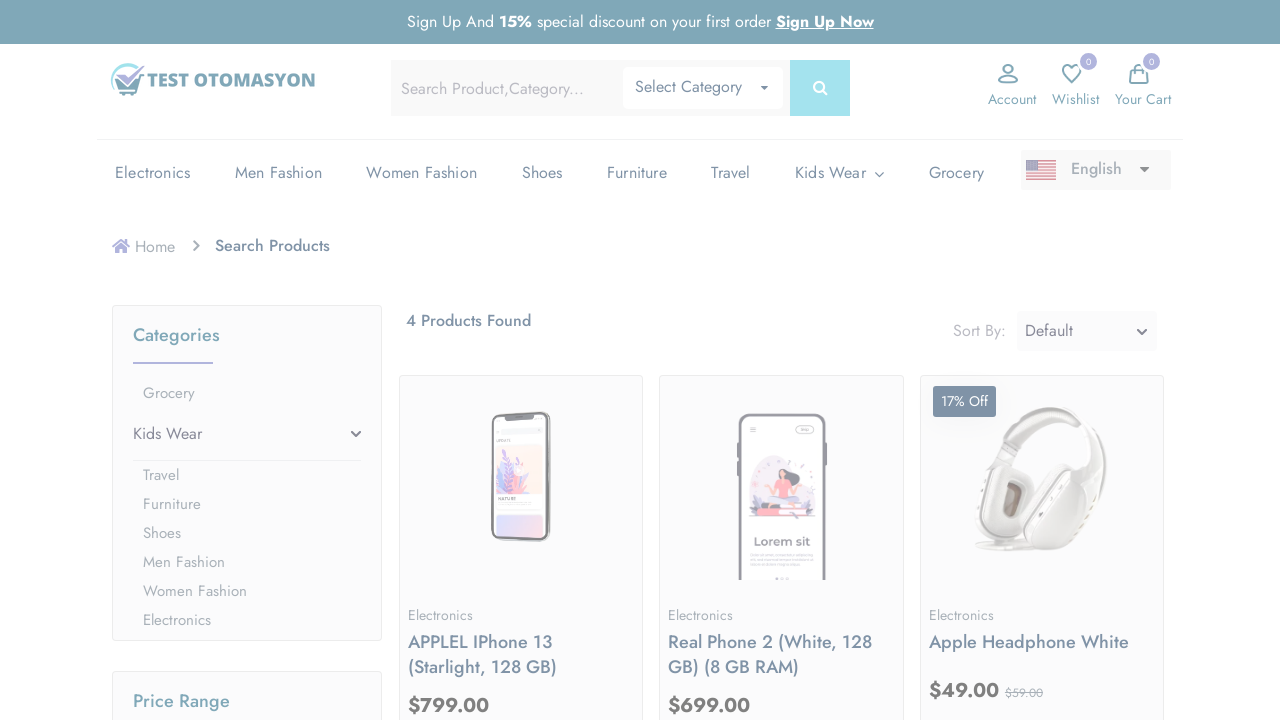

Waited for category filter section to load
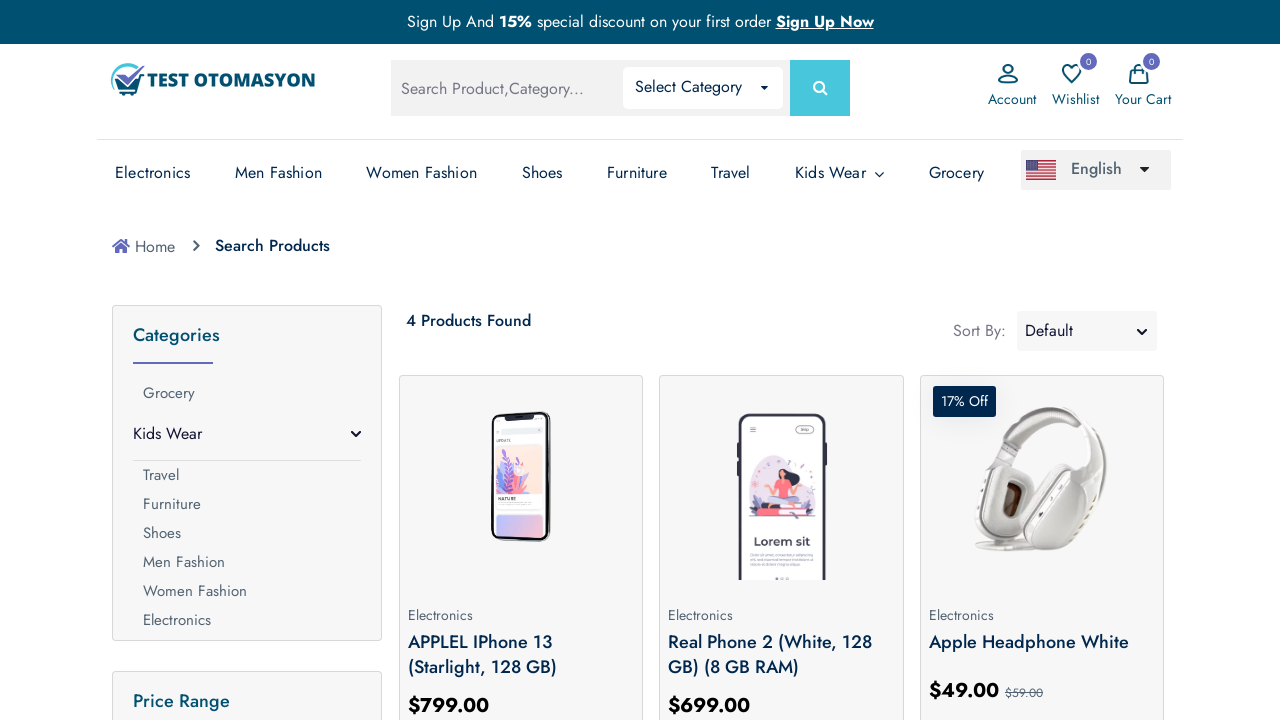

Retrieved all category filter elements
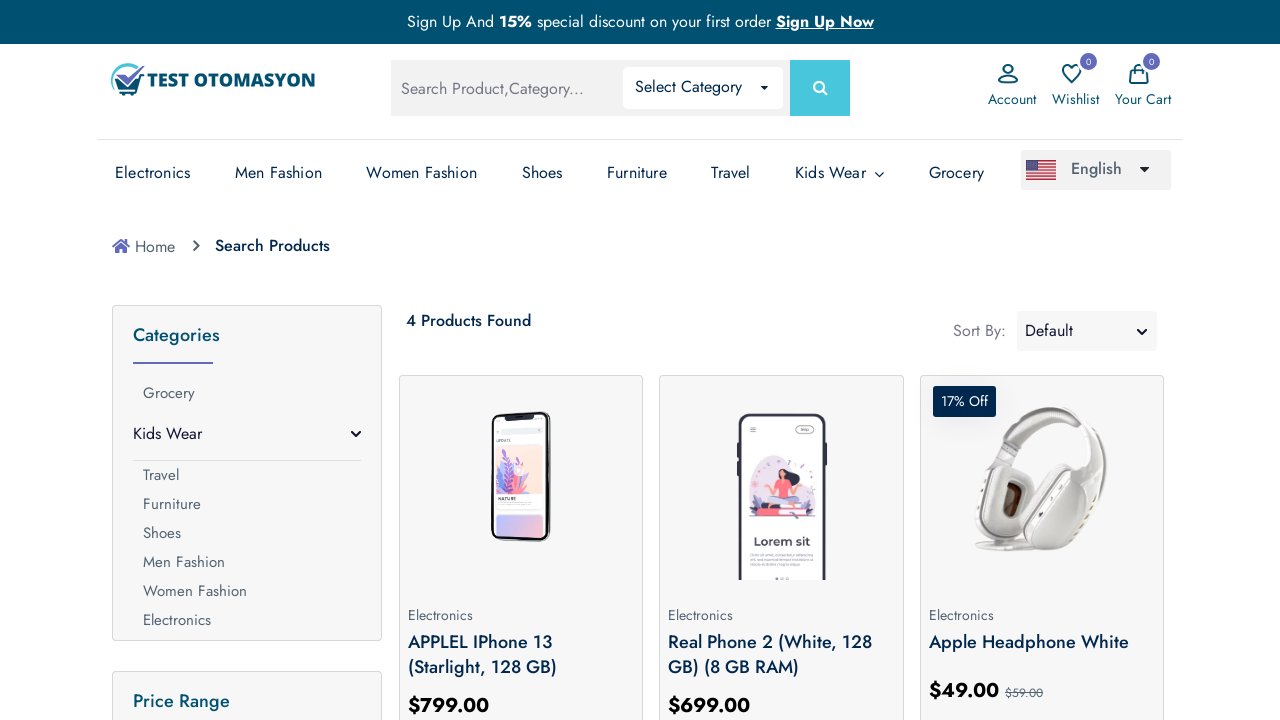

Verified that exactly 8 categories are displayed after searching for 'phone'
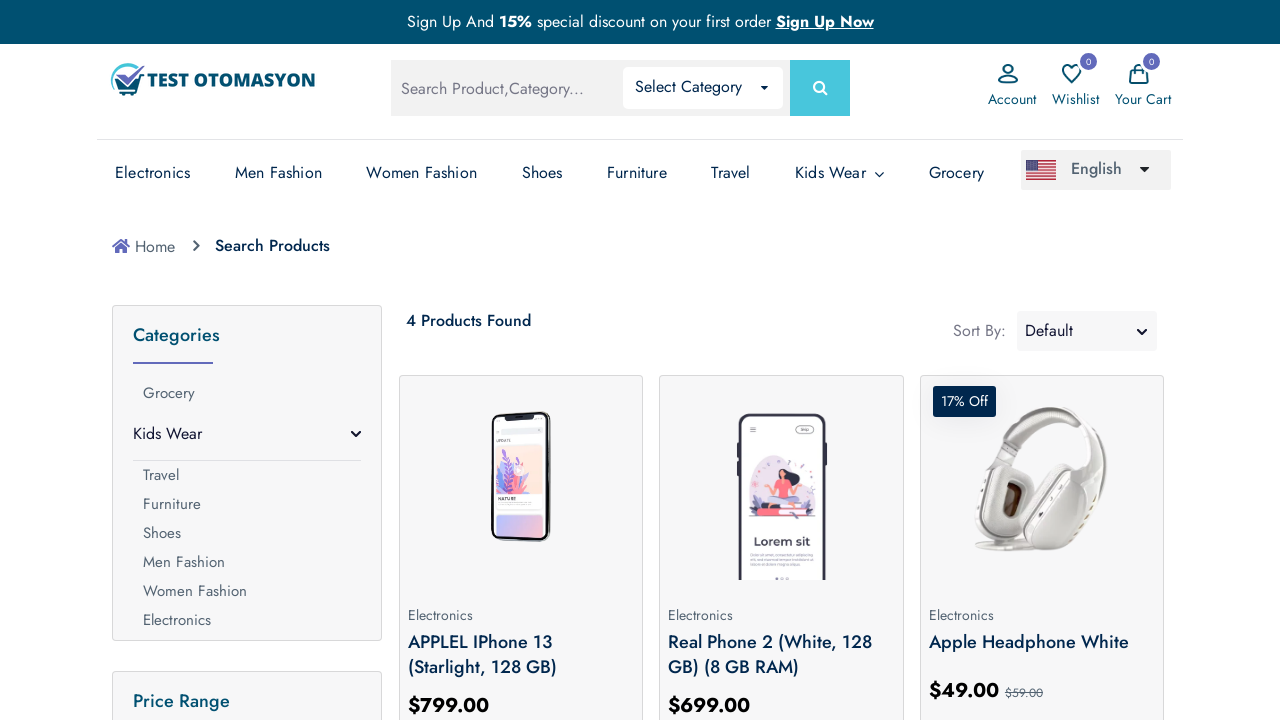

Printed all category names from the filter section
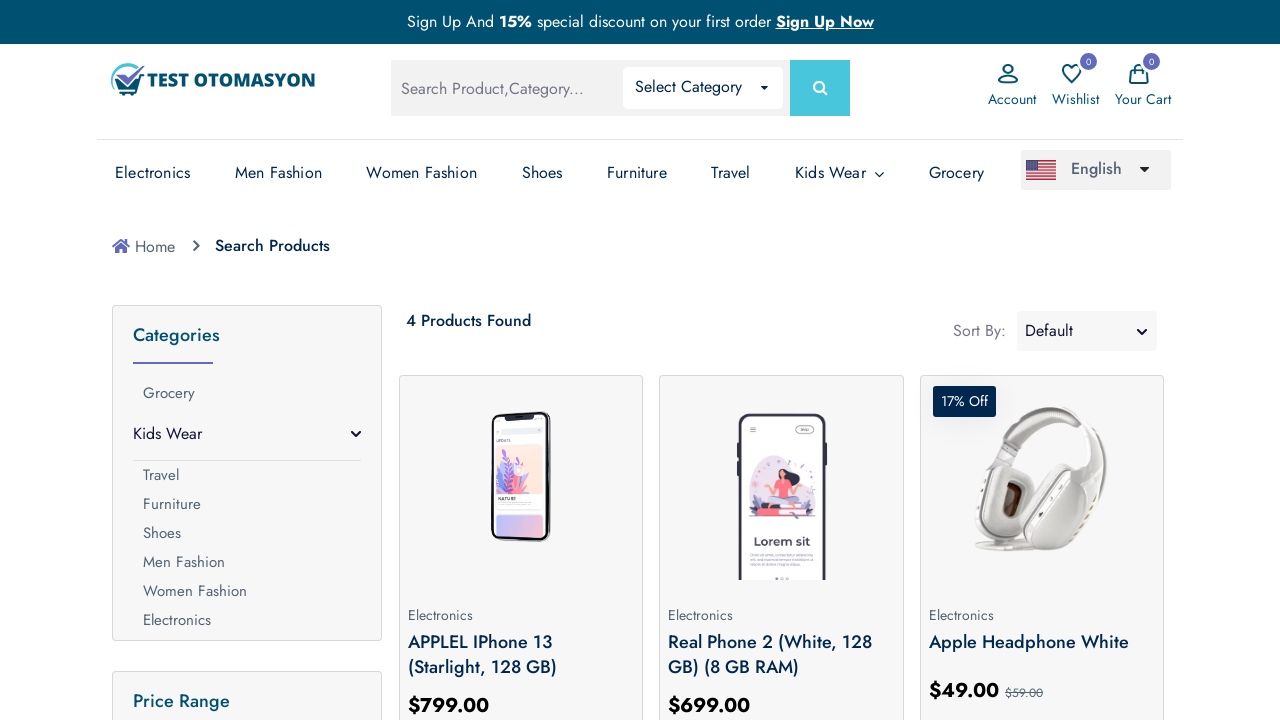

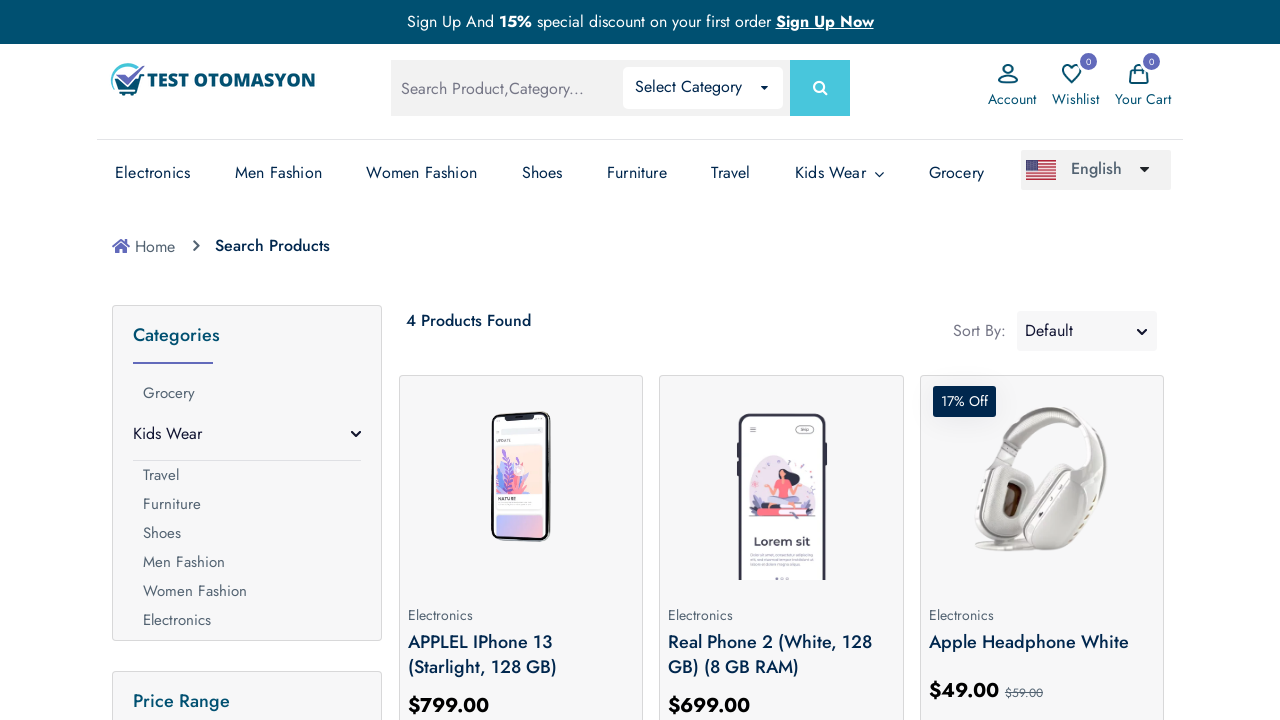